Scrolls to the bottom of the Flipkart corporate sustainability page

Starting URL: https://corporate.flipkart.net/sustainability

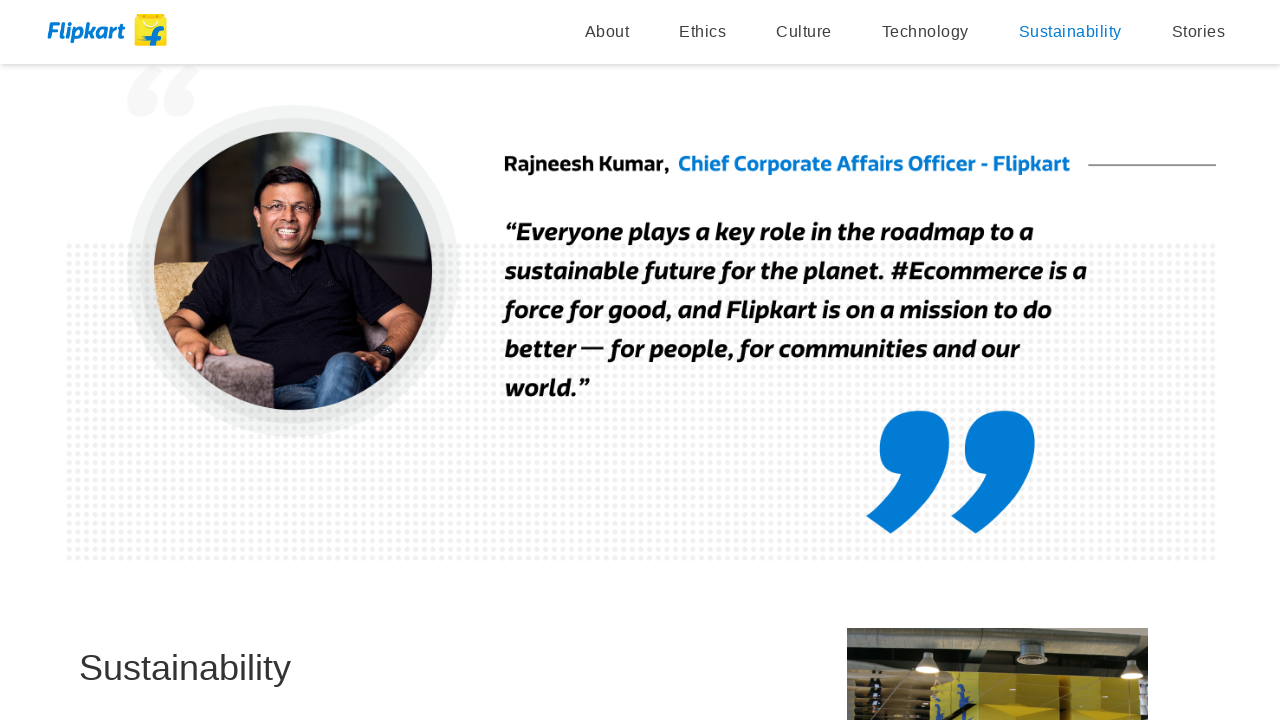

Navigated to Flipkart corporate sustainability page
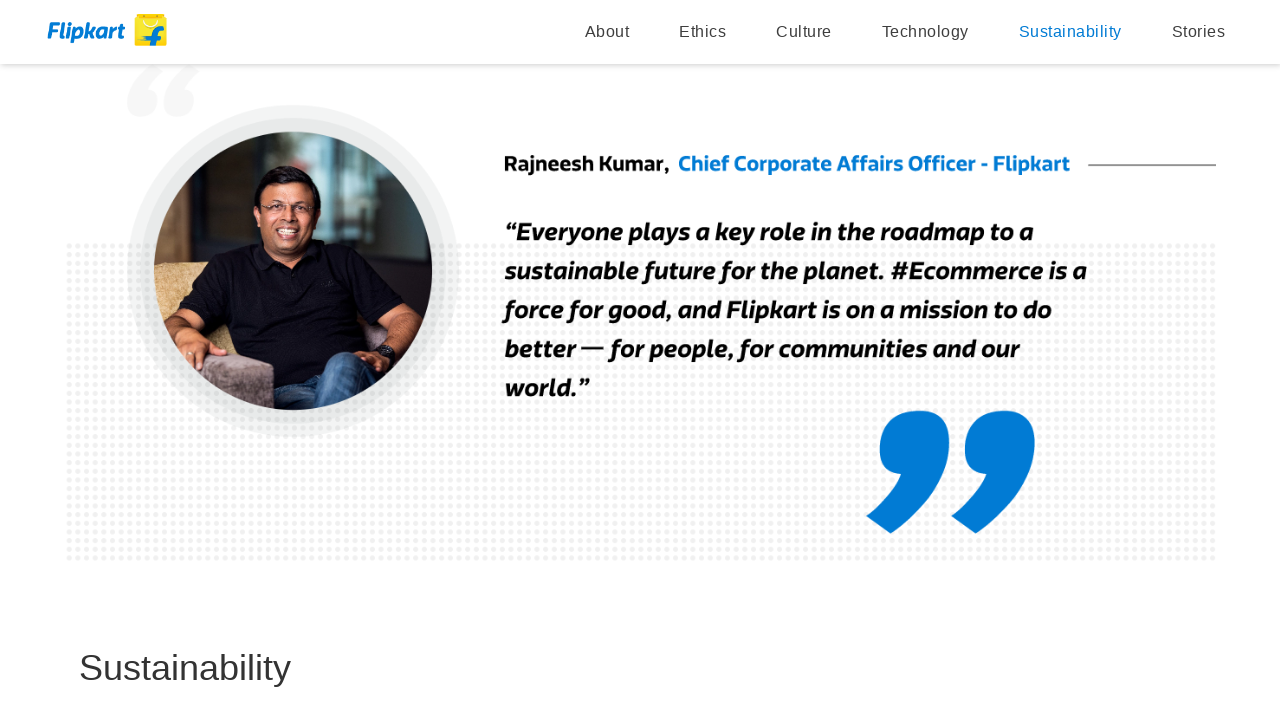

Scrolled page to bottom using window.scrollTo()
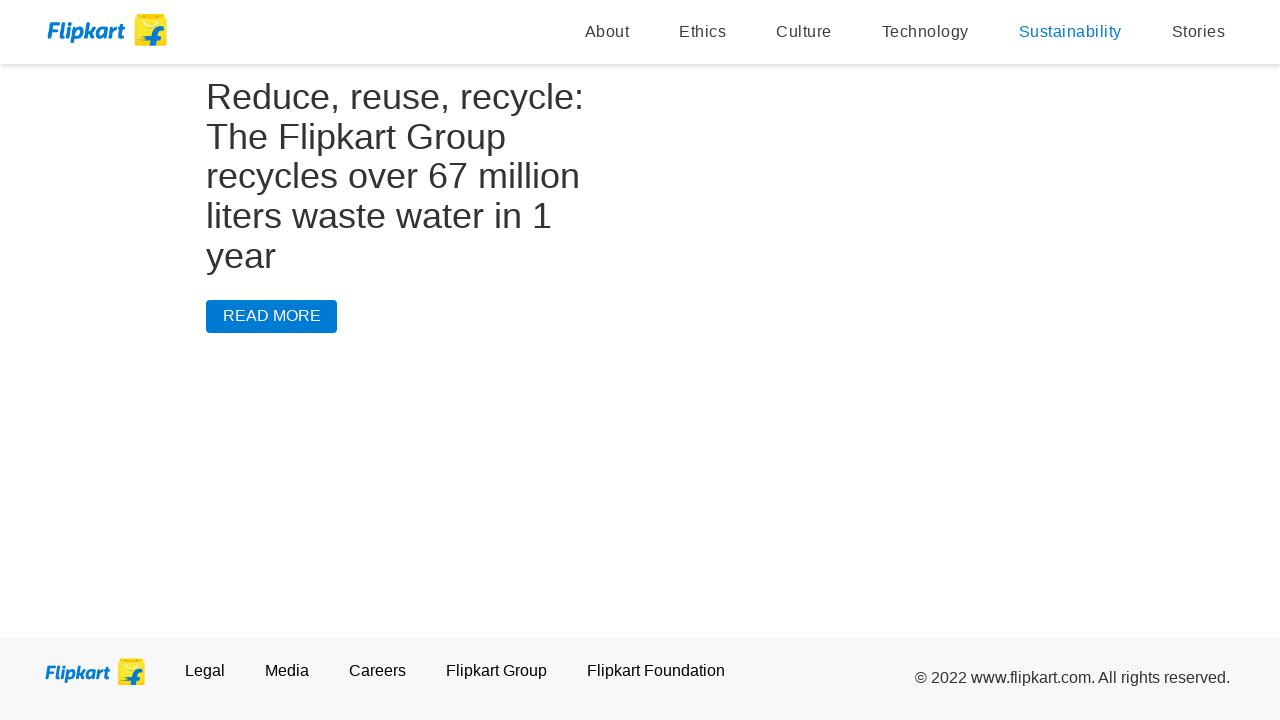

Waited 2000ms for page to settle after scrolling
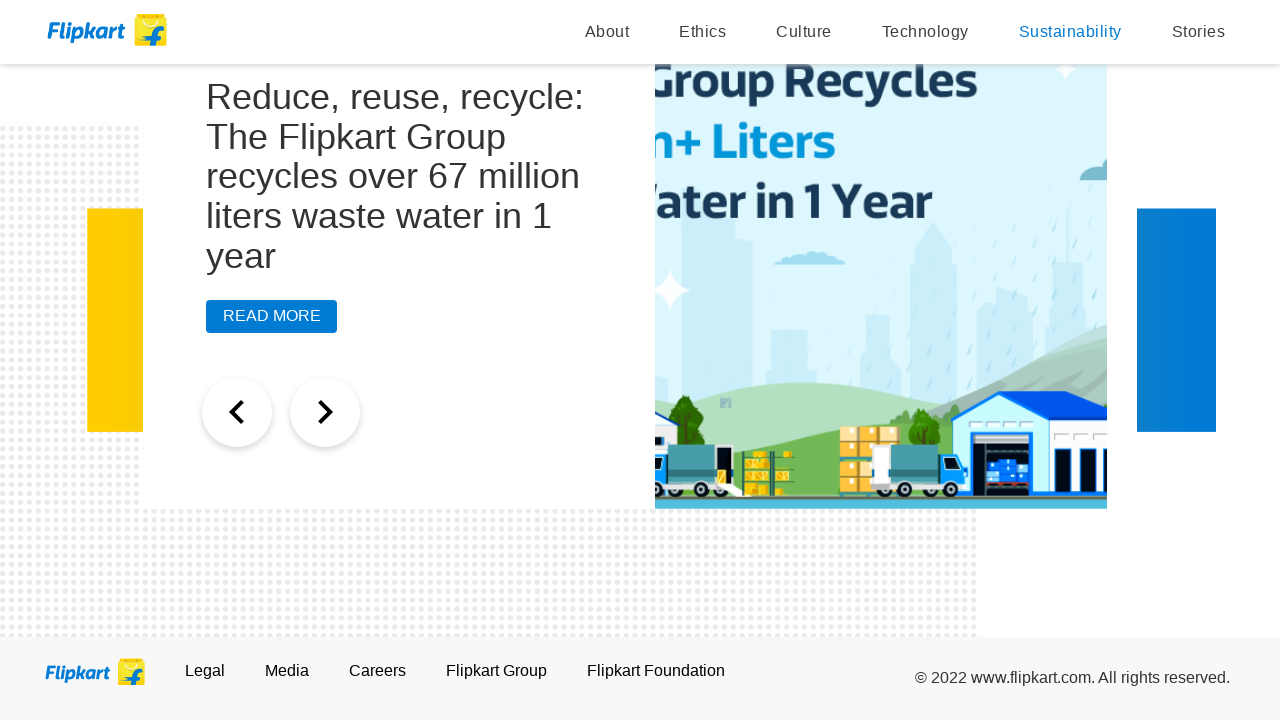

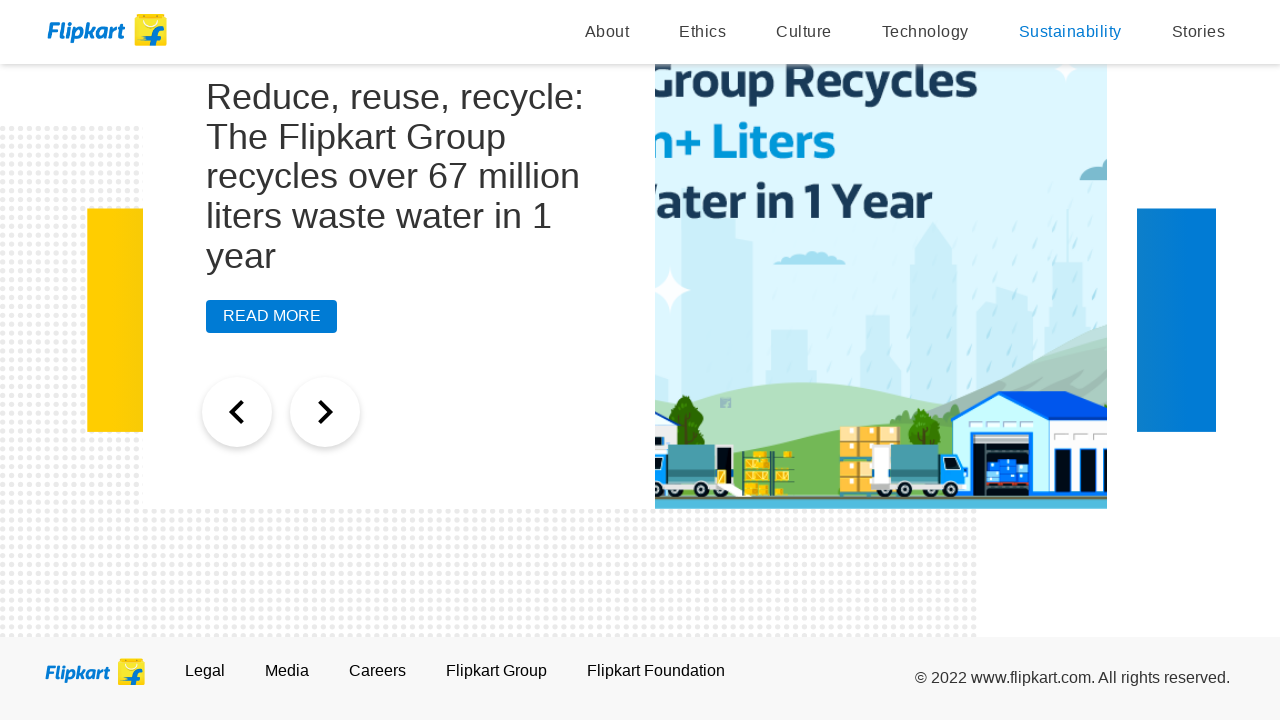